Tests iframe navigation using context manager pattern, verifying text content in nested iframes and highlighting elements.

Starting URL: https://seleniumbase.io/w3schools/iframes.html

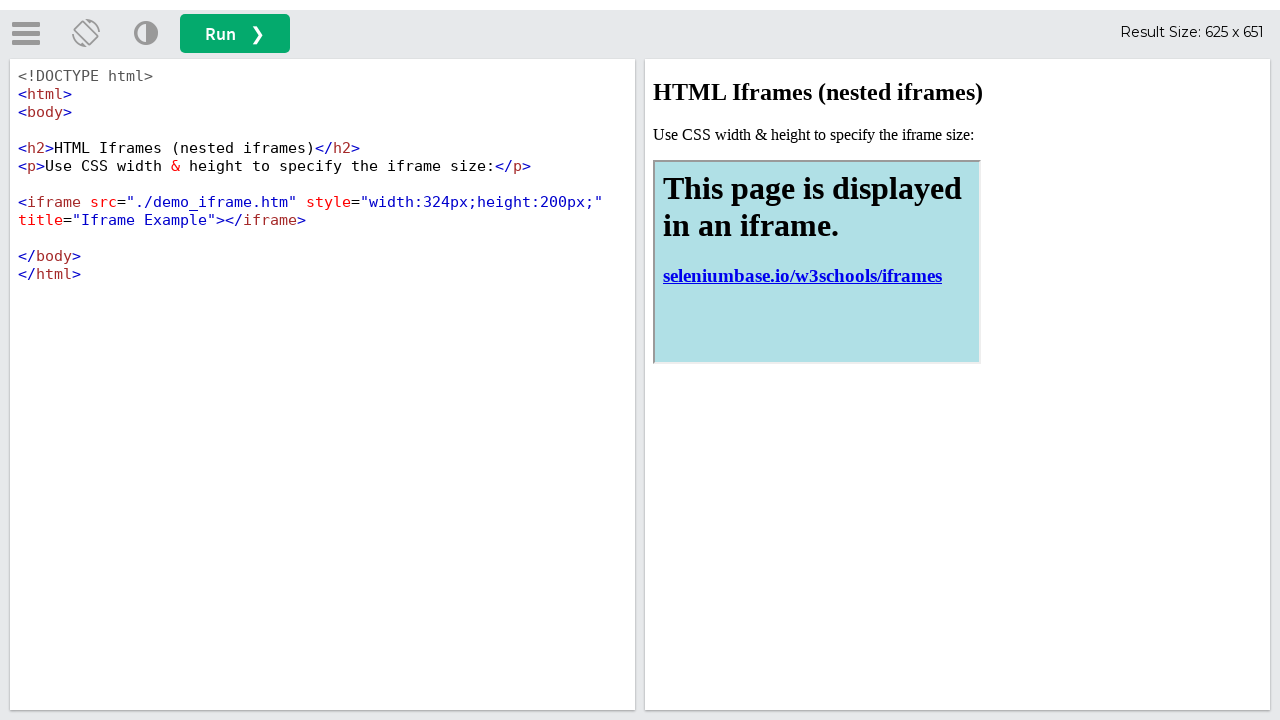

Verified page title is 'iframe Testing'
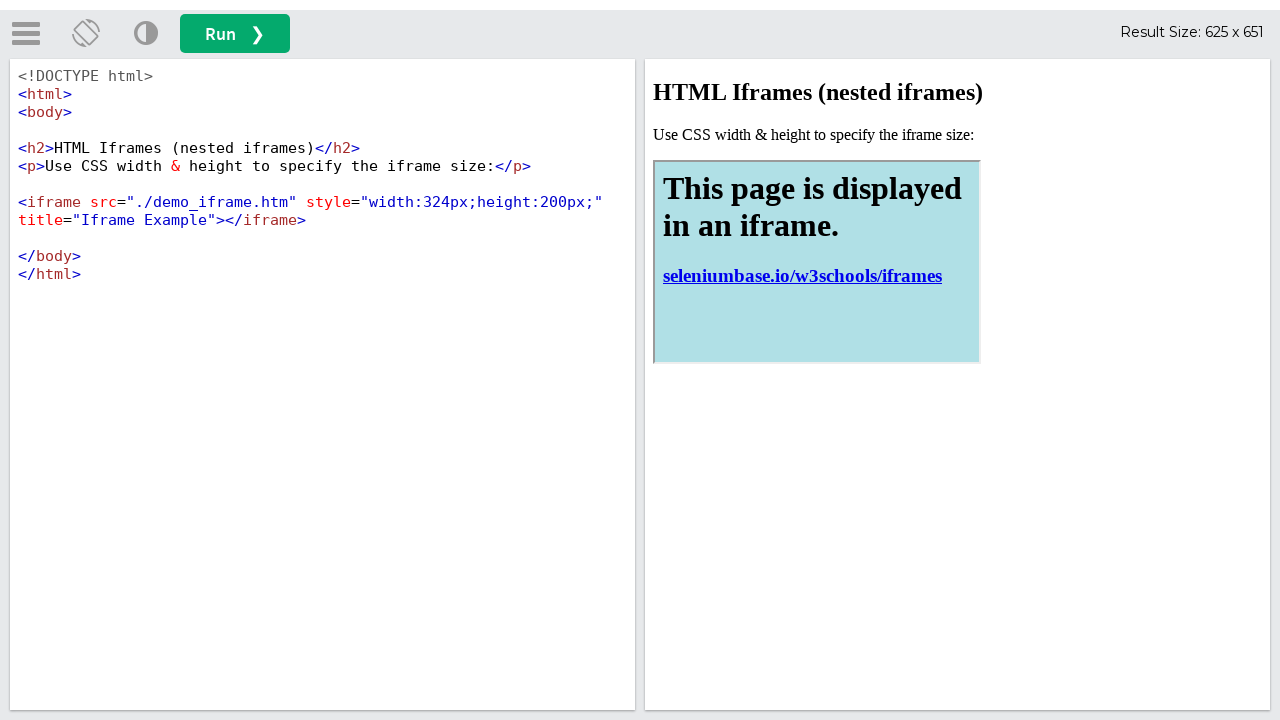

Clicked run button at (235, 34) on button#runbtn
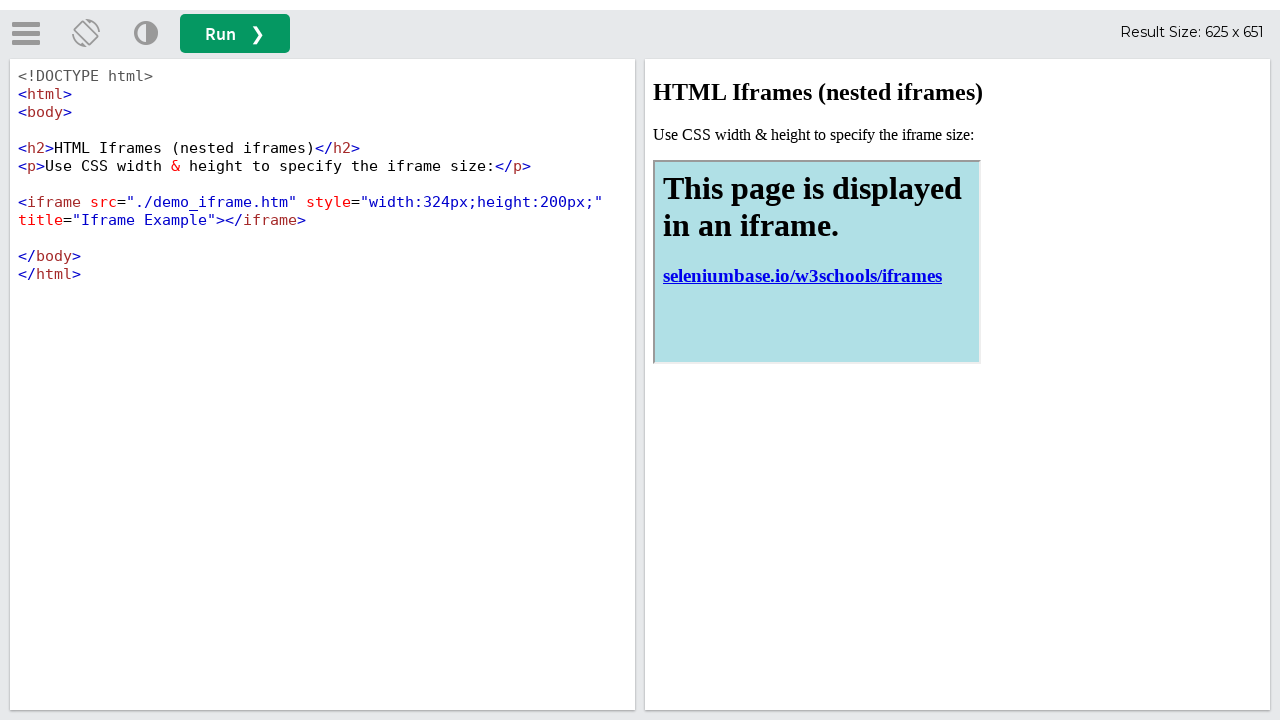

Waited for h2 element in first iframe to load
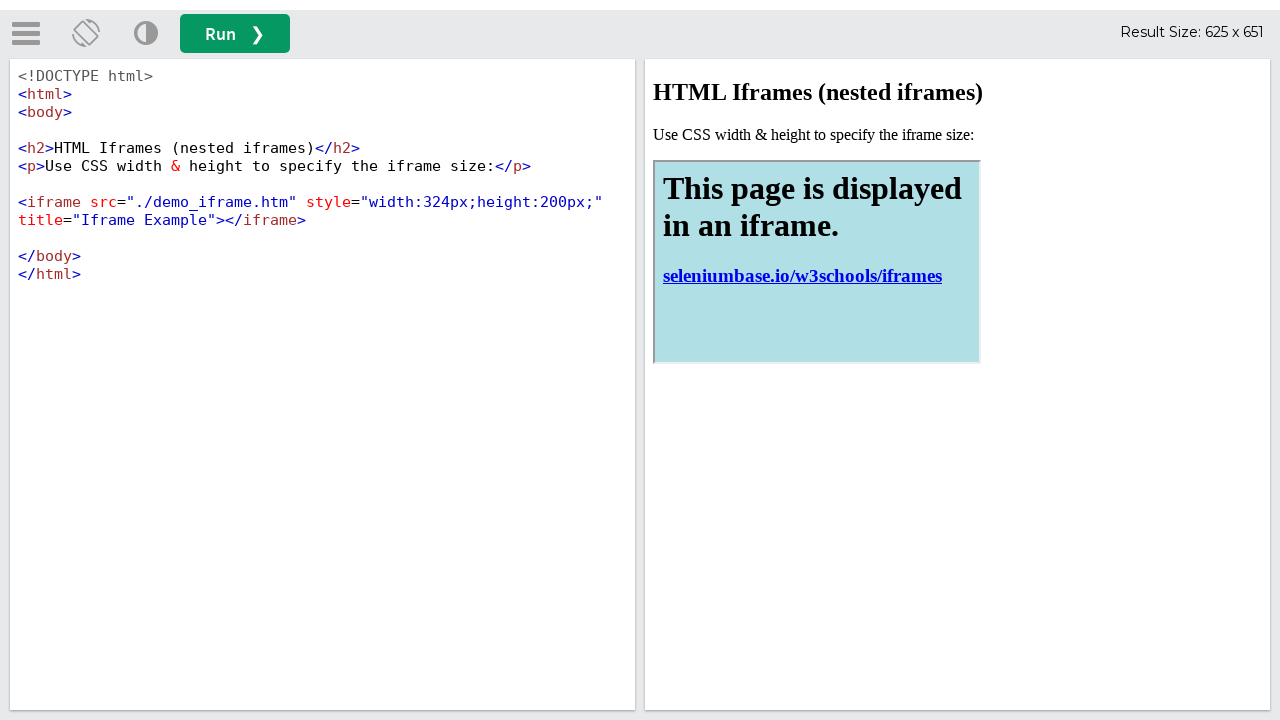

Verified h2 text contains 'HTML Iframes' in first iframe
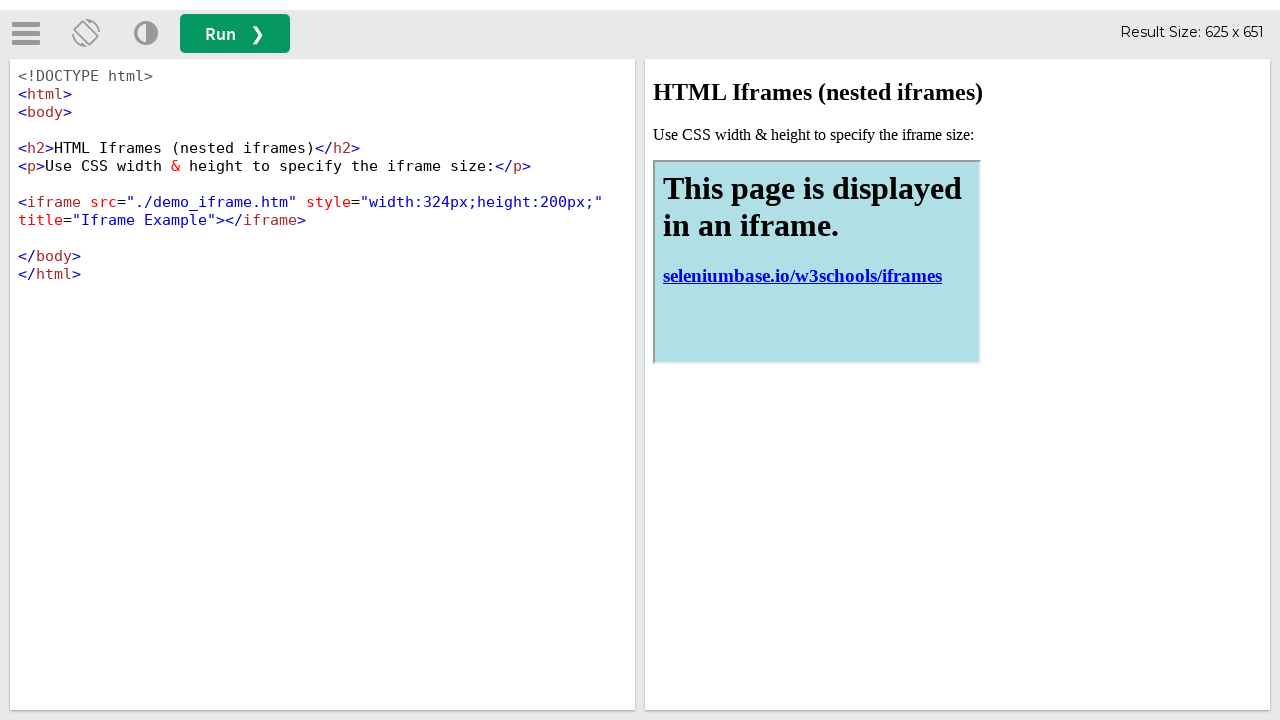

Verified h1 text in nested iframe contains 'This page is displayed in an iframe'
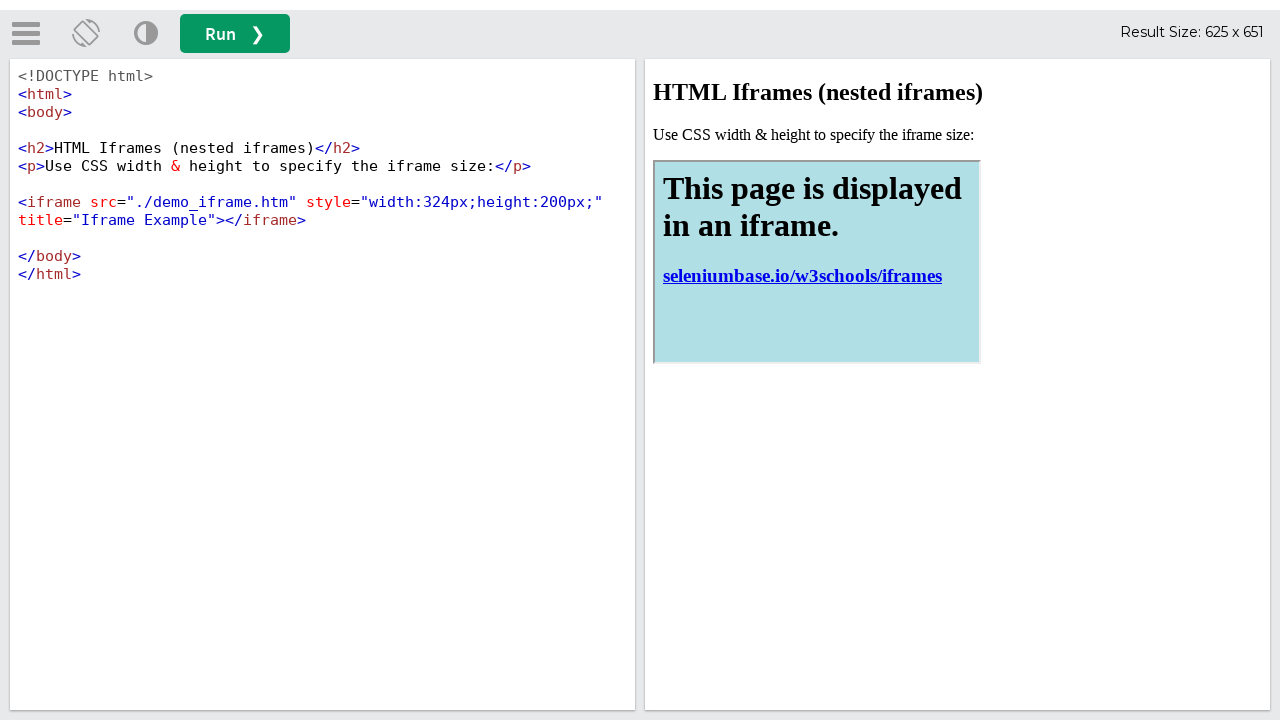

Verified first paragraph in parent iframe contains 'Use CSS width & height to specify'
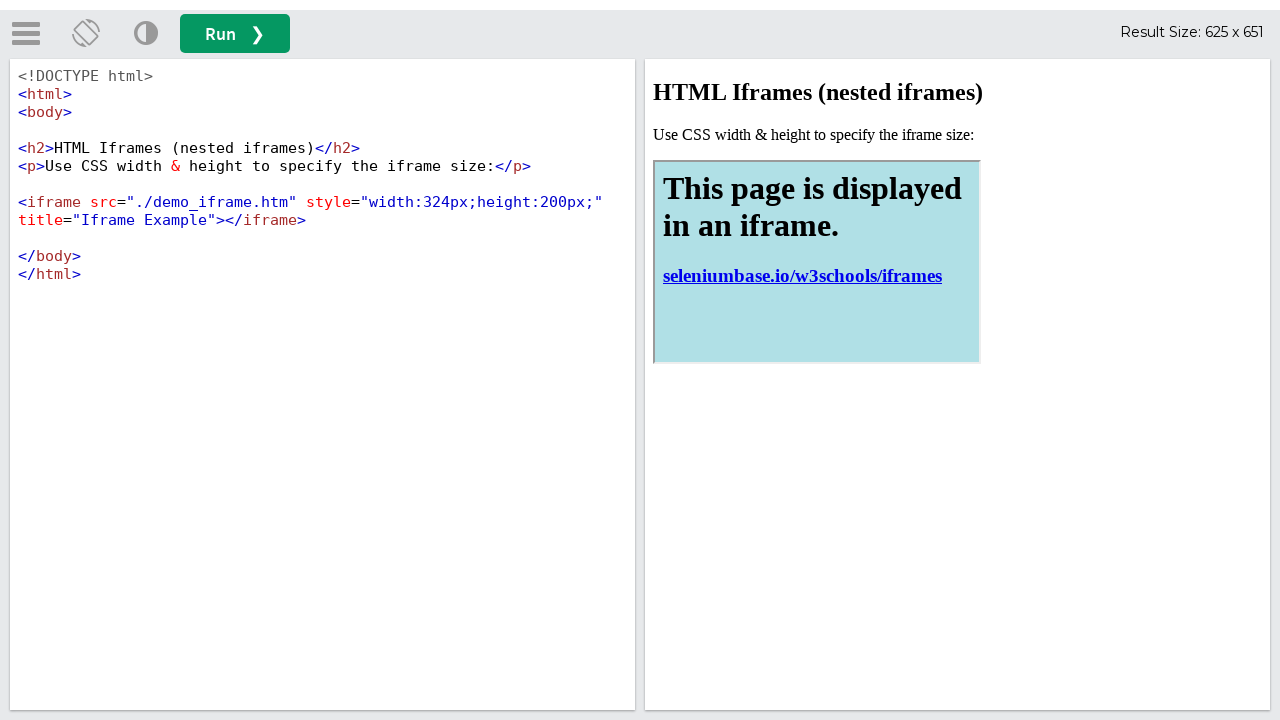

Verified link text in nested iframe contains 'seleniumbase.io/w3schools/iframes'
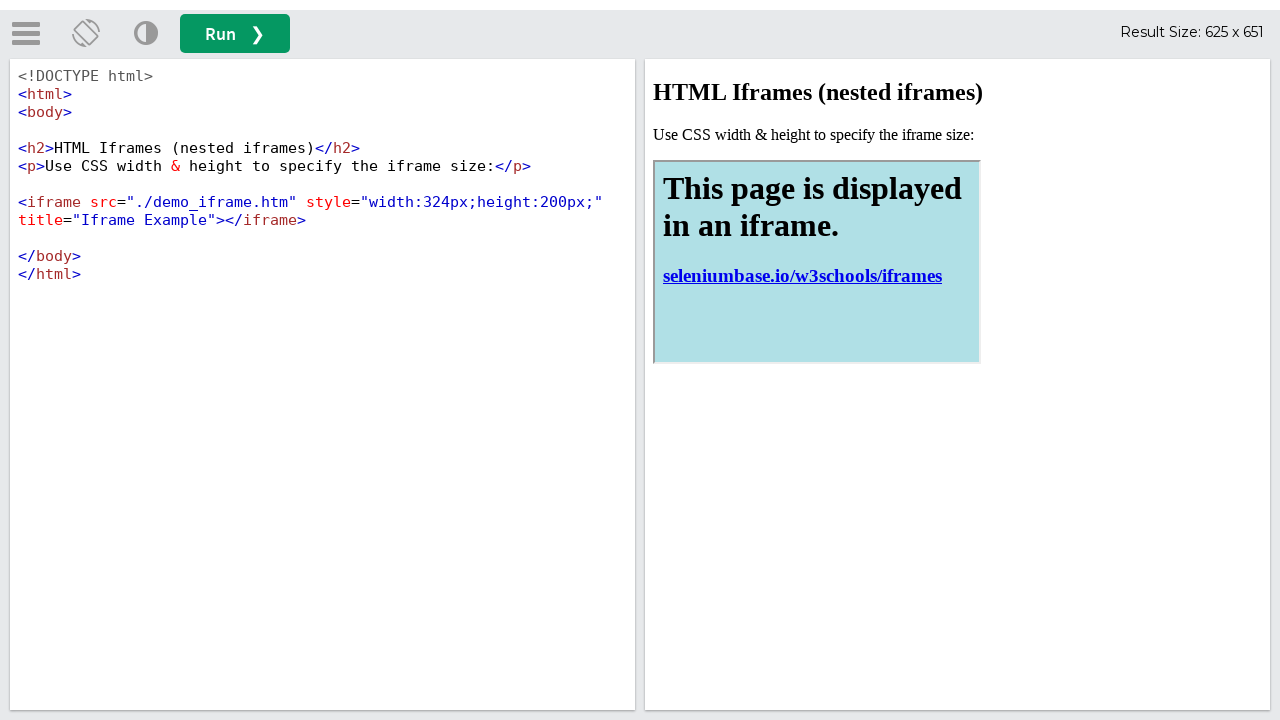

Clicked run button again at (235, 34) on button#runbtn
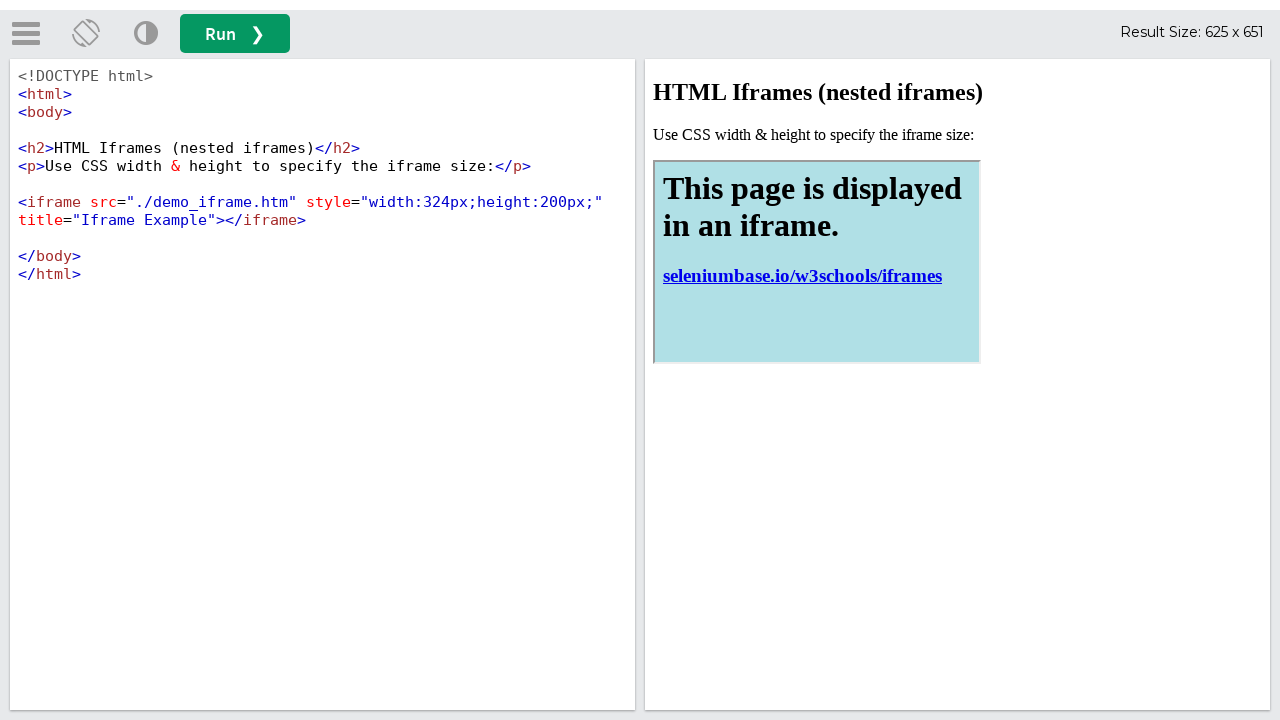

Waited for nested iframe with title 'Iframe Example' to load in first iframe
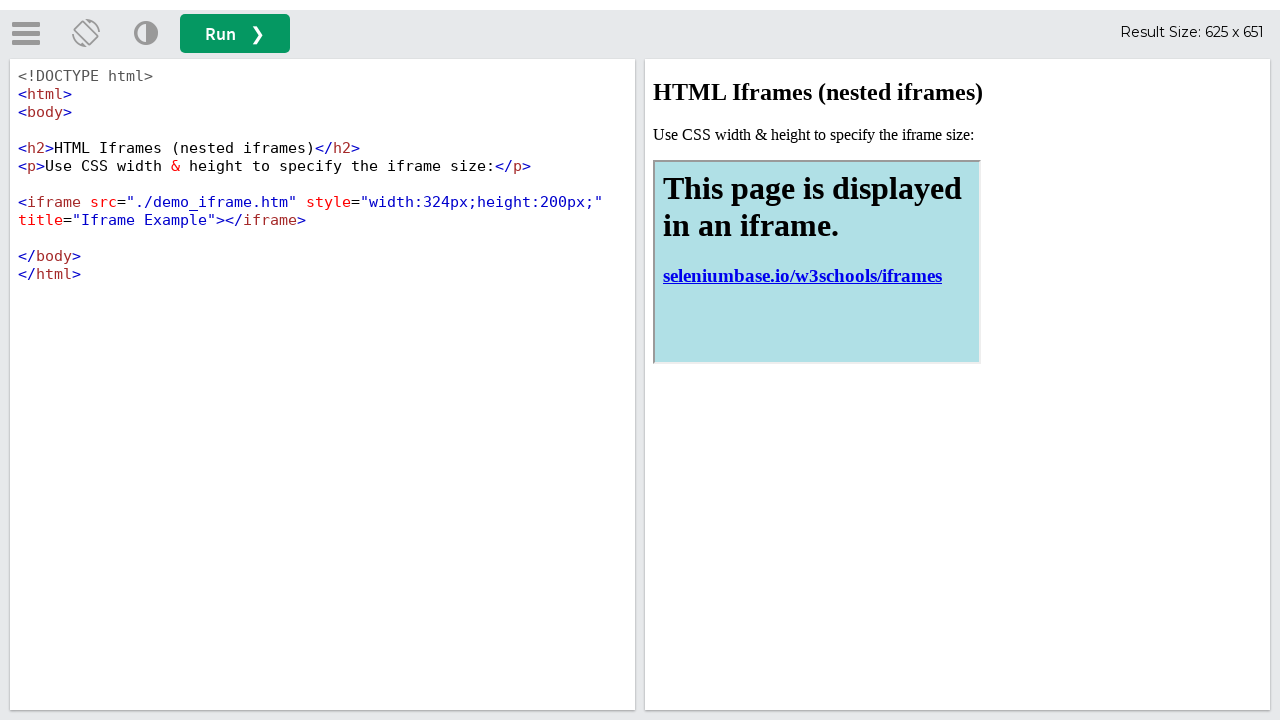

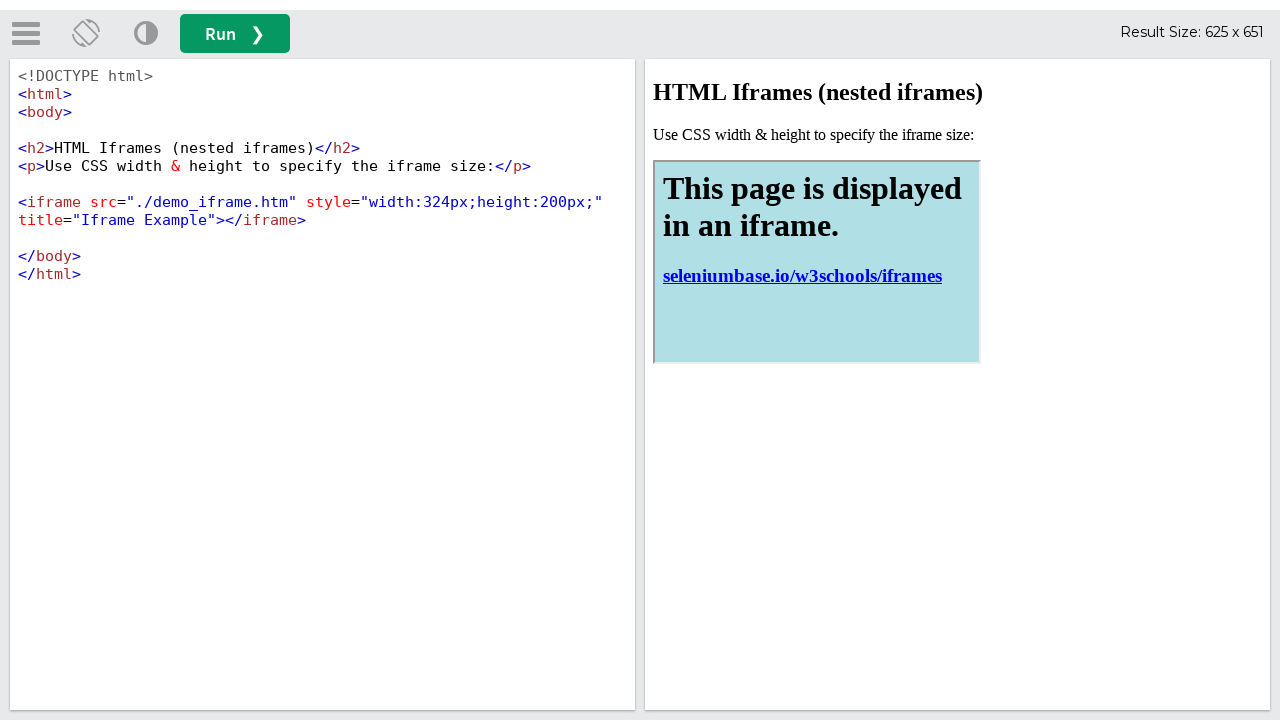